Tests small modal dialog by navigating to modal dialogs section, opening small modal, verifying title, and closing it

Starting URL: https://demoqa.com/

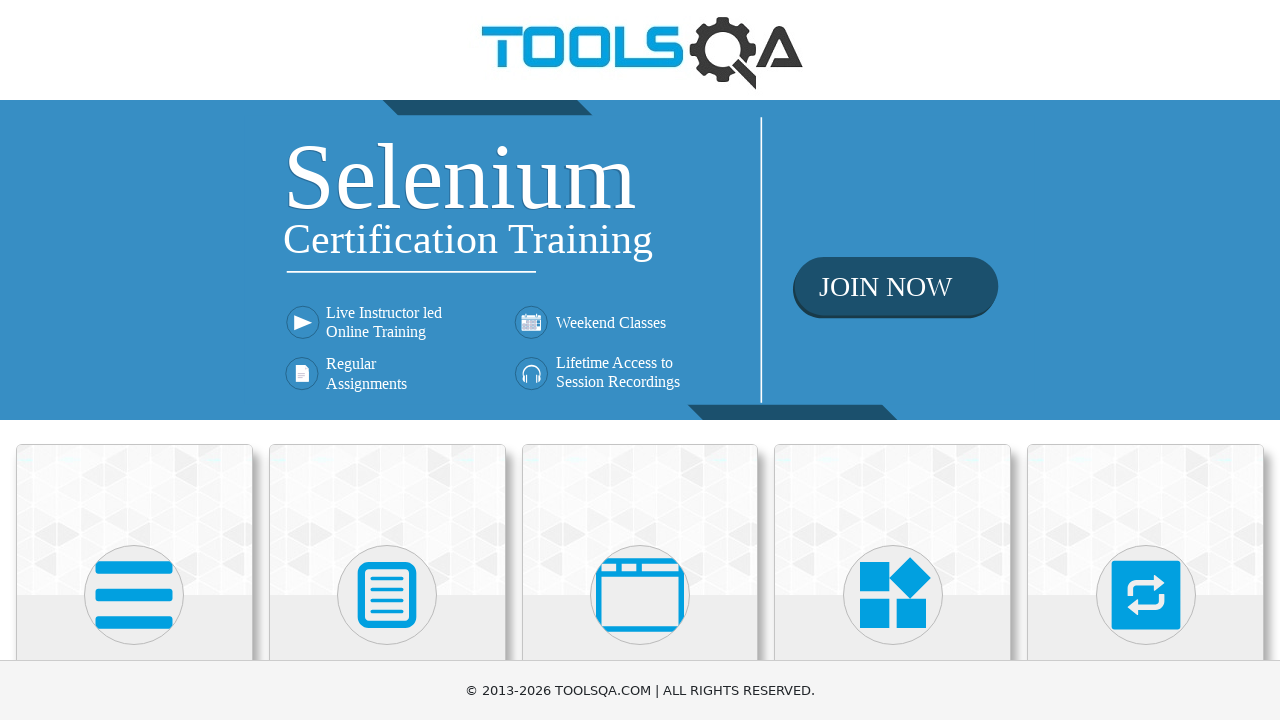

Clicked on 'Alerts, Frame & Windows' menu at (640, 360) on text=Alerts, Frame & Windows
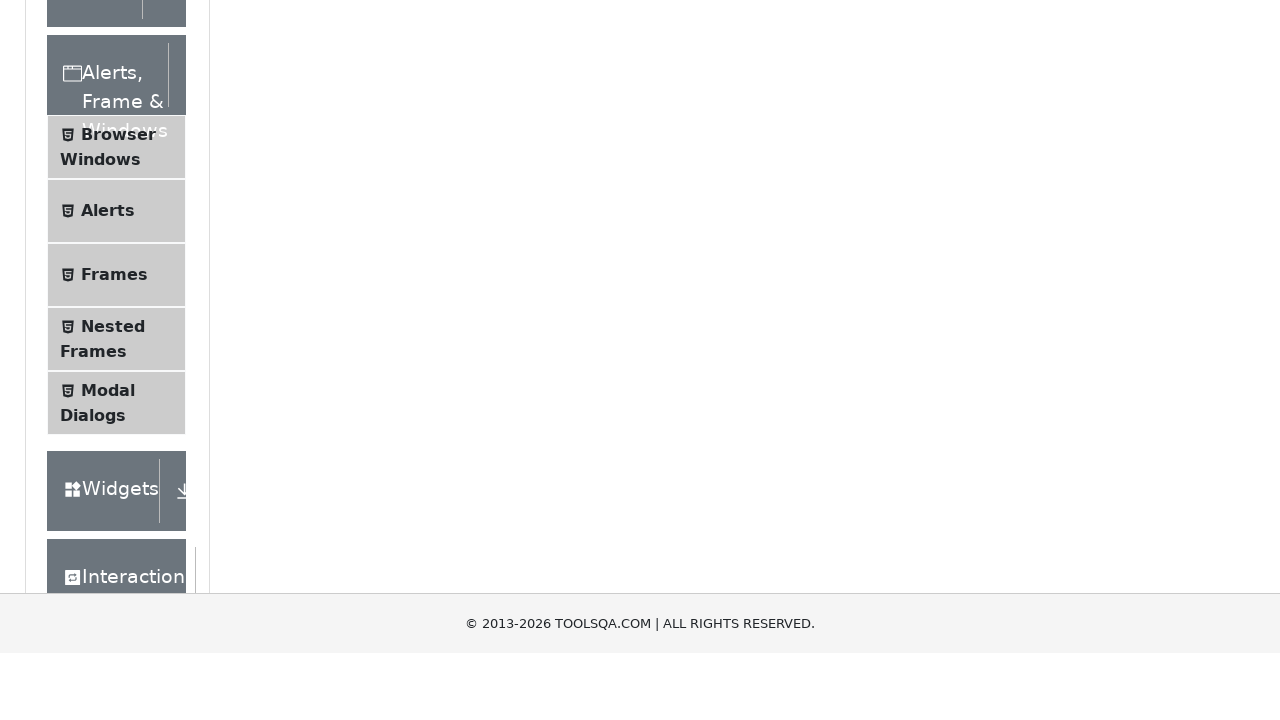

Clicked on 'Modal Dialogs' option at (108, 348) on text=Modal Dialogs
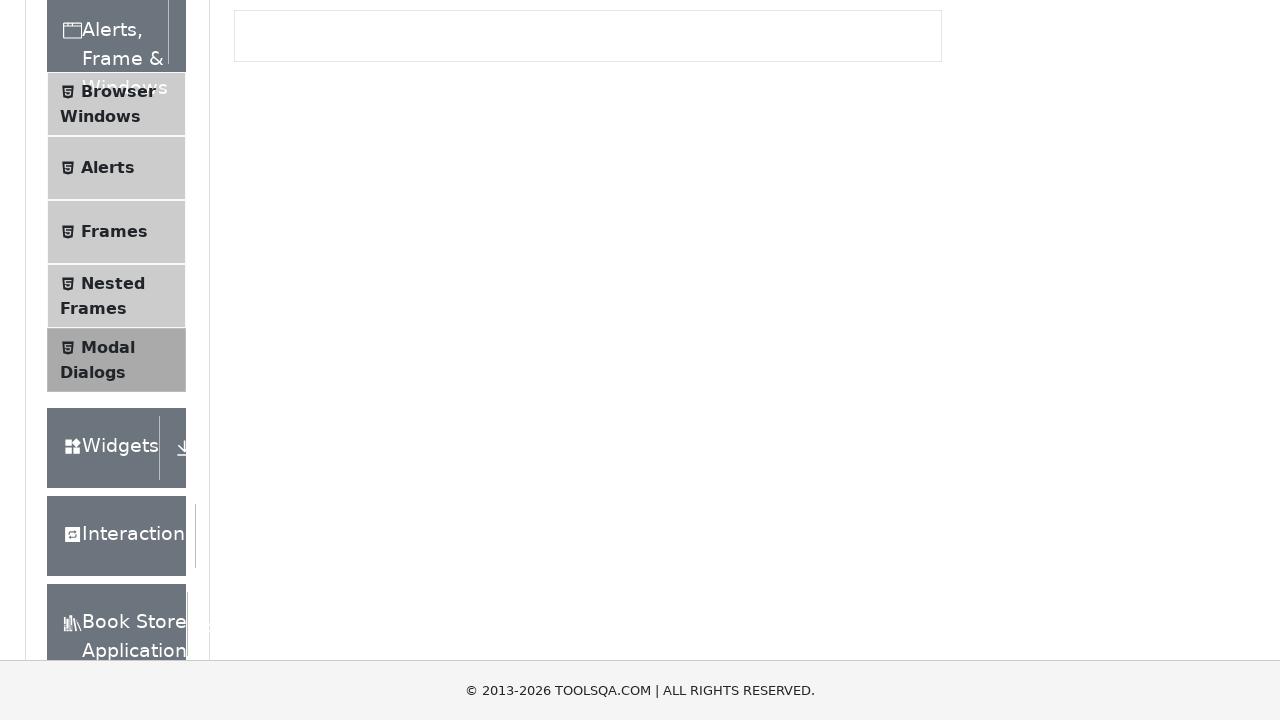

Clicked button to open small modal at (296, 274) on #showSmallModal
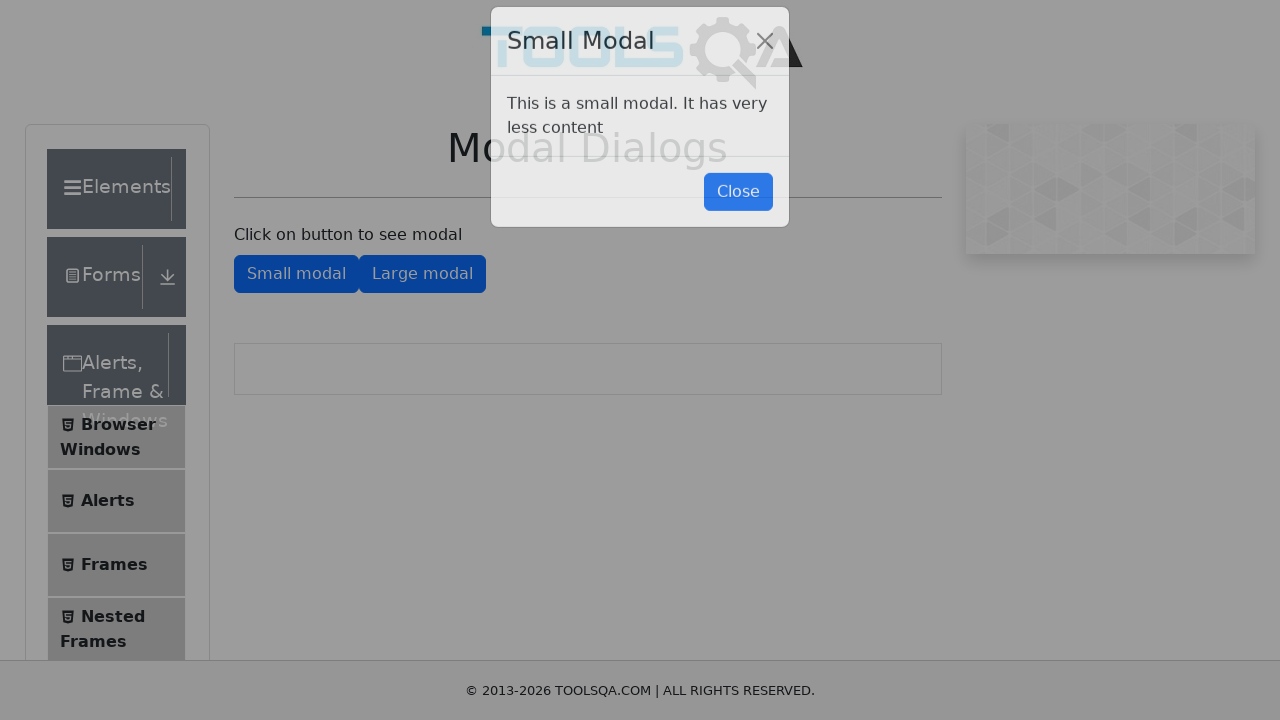

Small modal dialog appeared and title element is visible
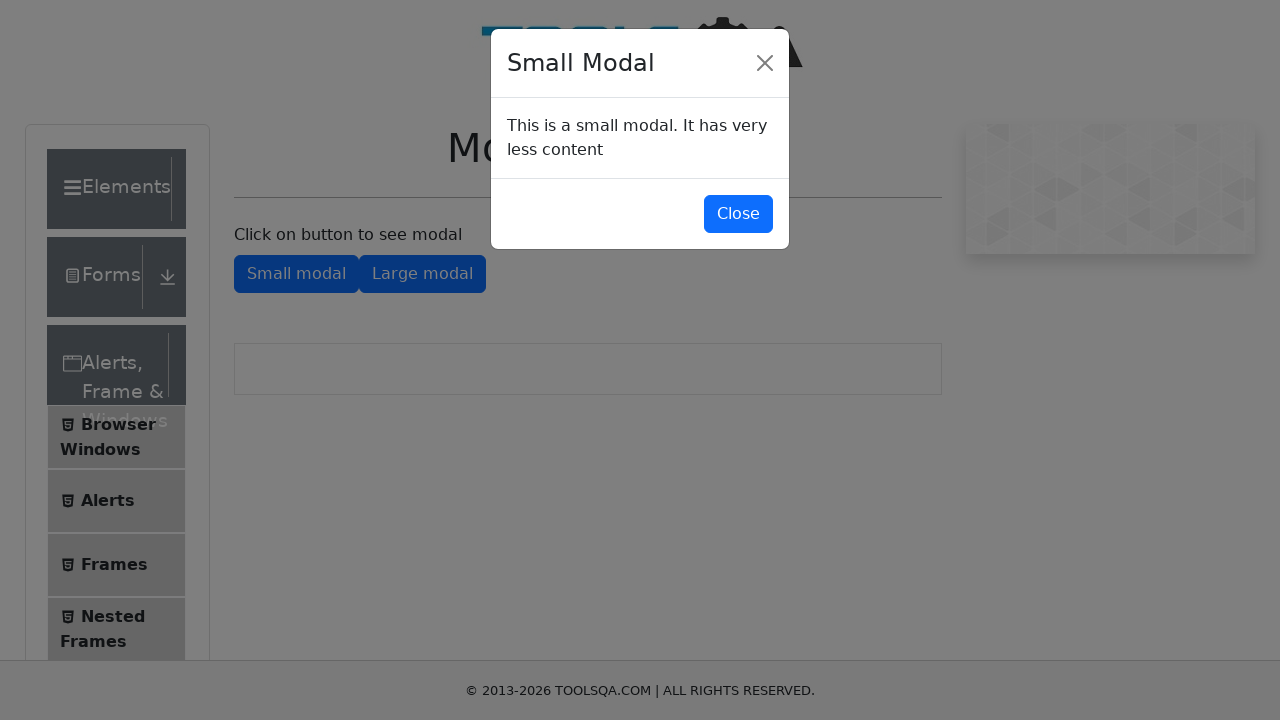

Clicked button to close small modal at (738, 214) on #closeSmallModal
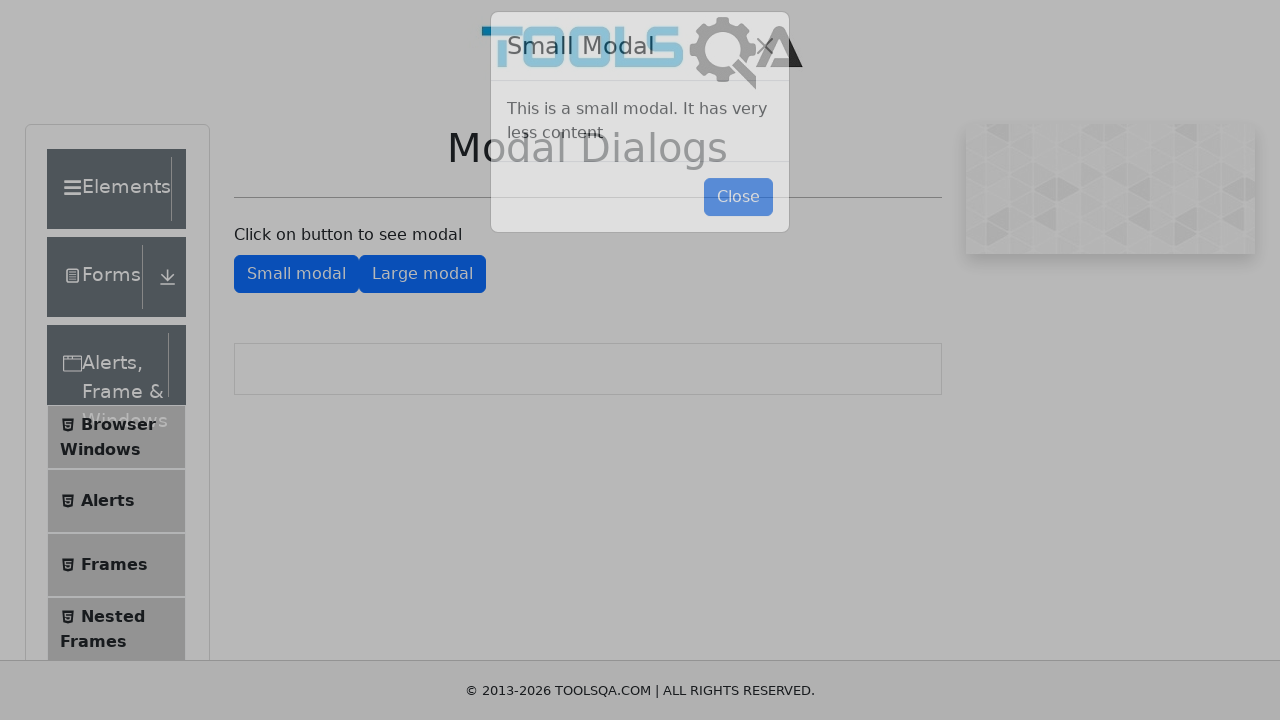

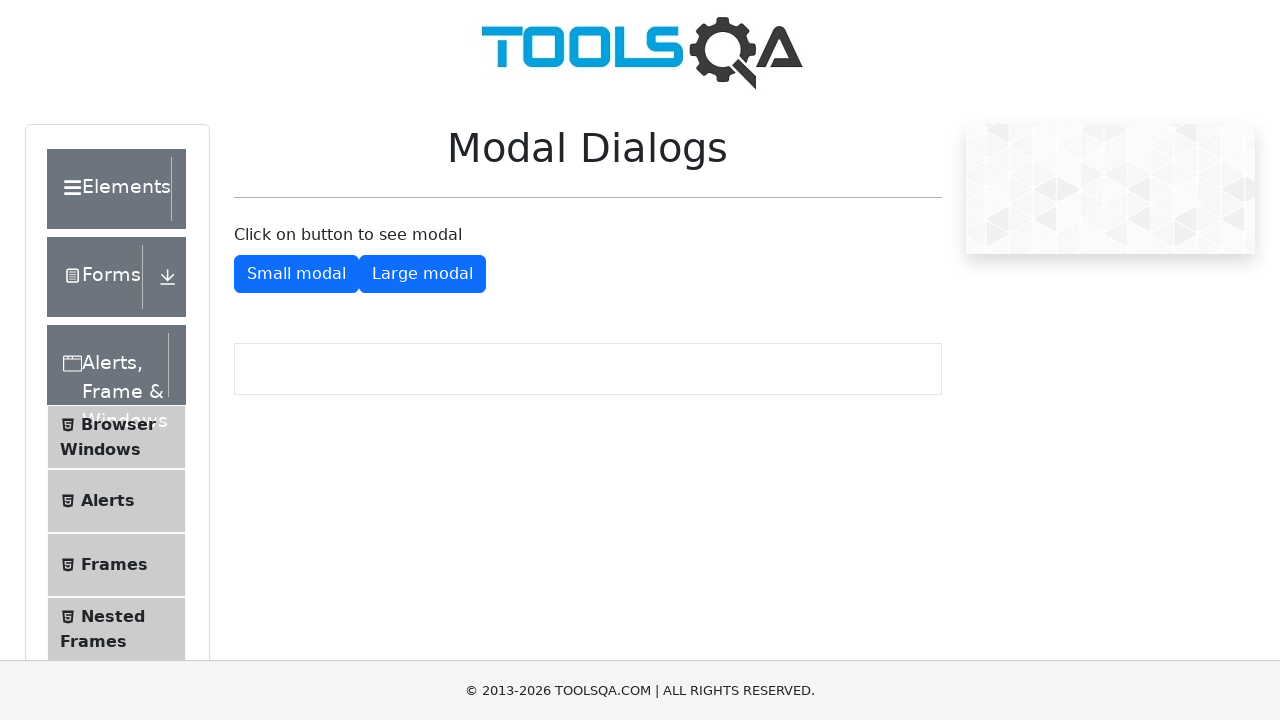